Tests Angular Syncfusion dropdown by selecting "Hockey" option and verifying the selection.

Starting URL: https://ej2.syncfusion.com/angular/demos/?_ga=2.262049992.437420821.1575083417-524628264.1575083417#/material/drop-down-list/data-binding

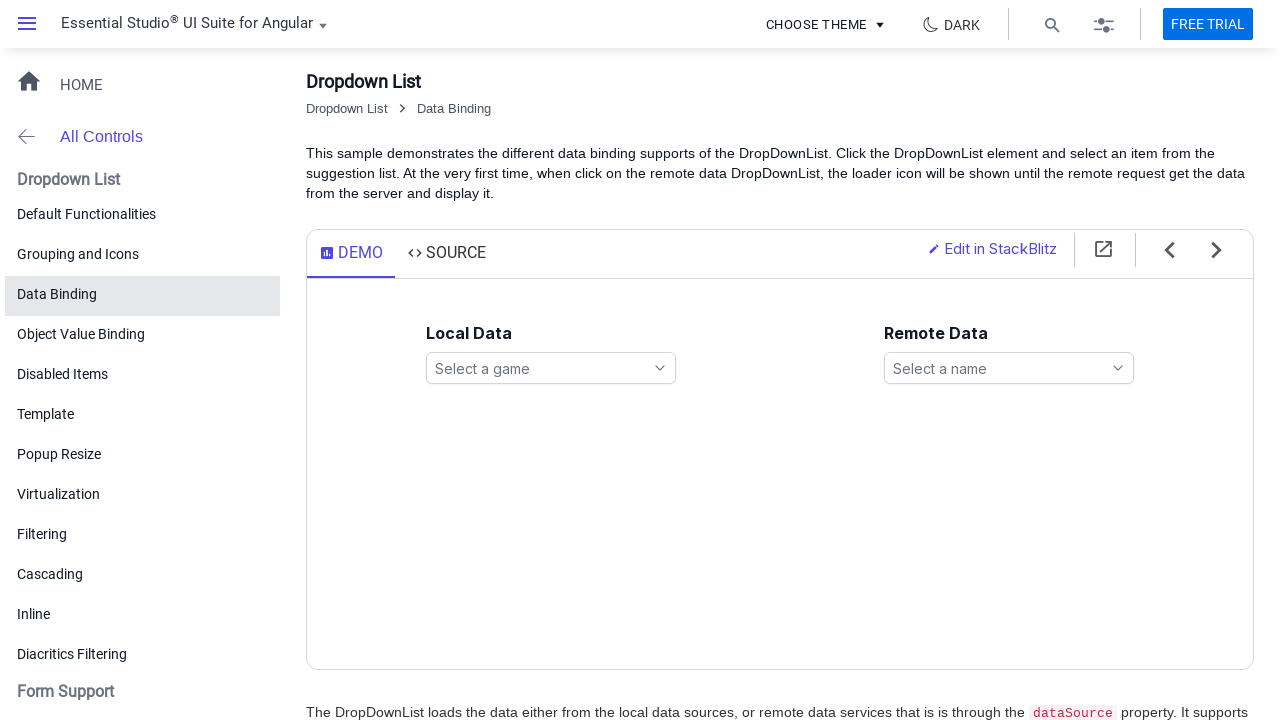

Clicked dropdown trigger for games list at (660, 368) on xpath=//ejs-dropdownlist[@id='games']//span[contains(@class, 'e-search-icon')]
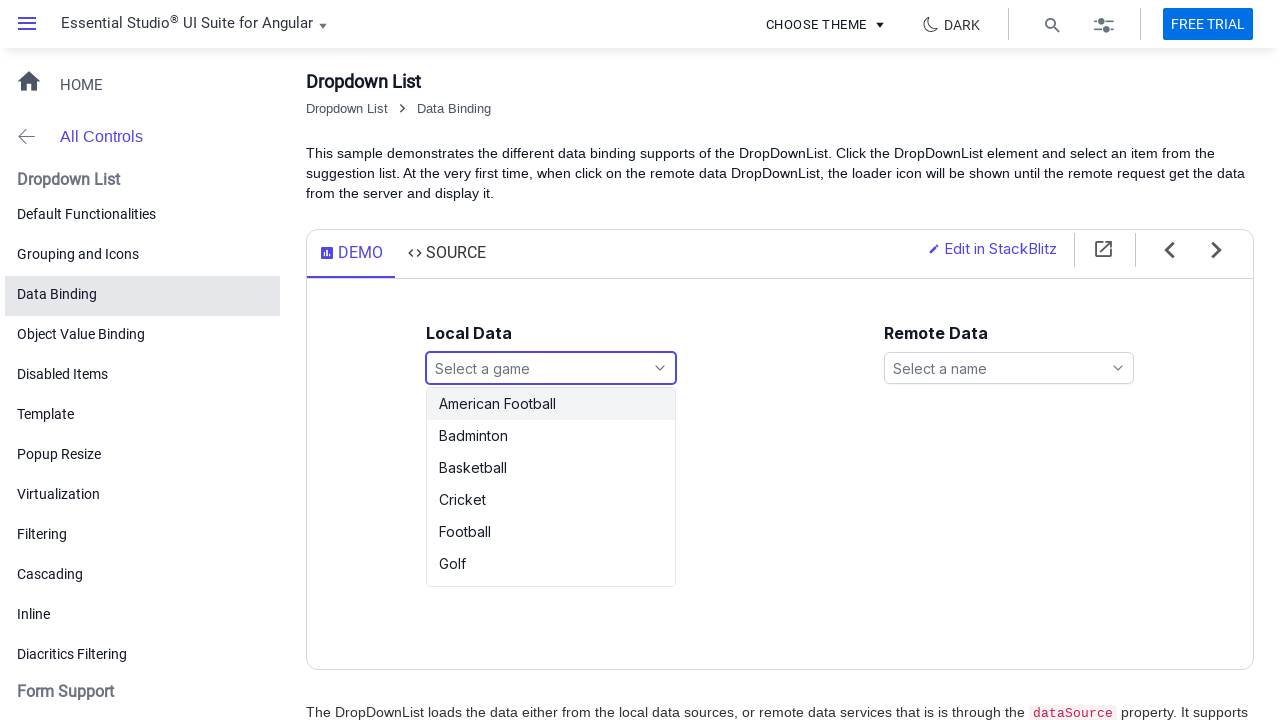

Dropdown items loaded
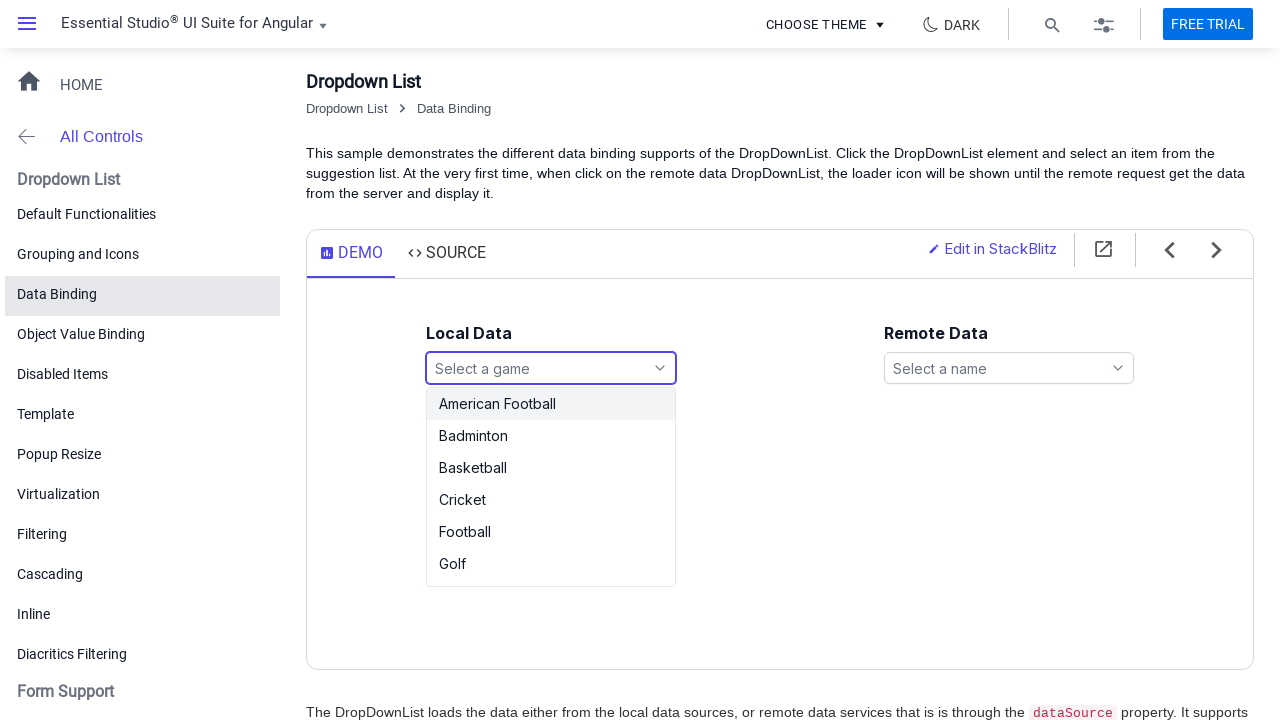

Selected 'Hockey' option from dropdown at (551, 570) on xpath=//div[@id='games_popup']//li[text()='Hockey']
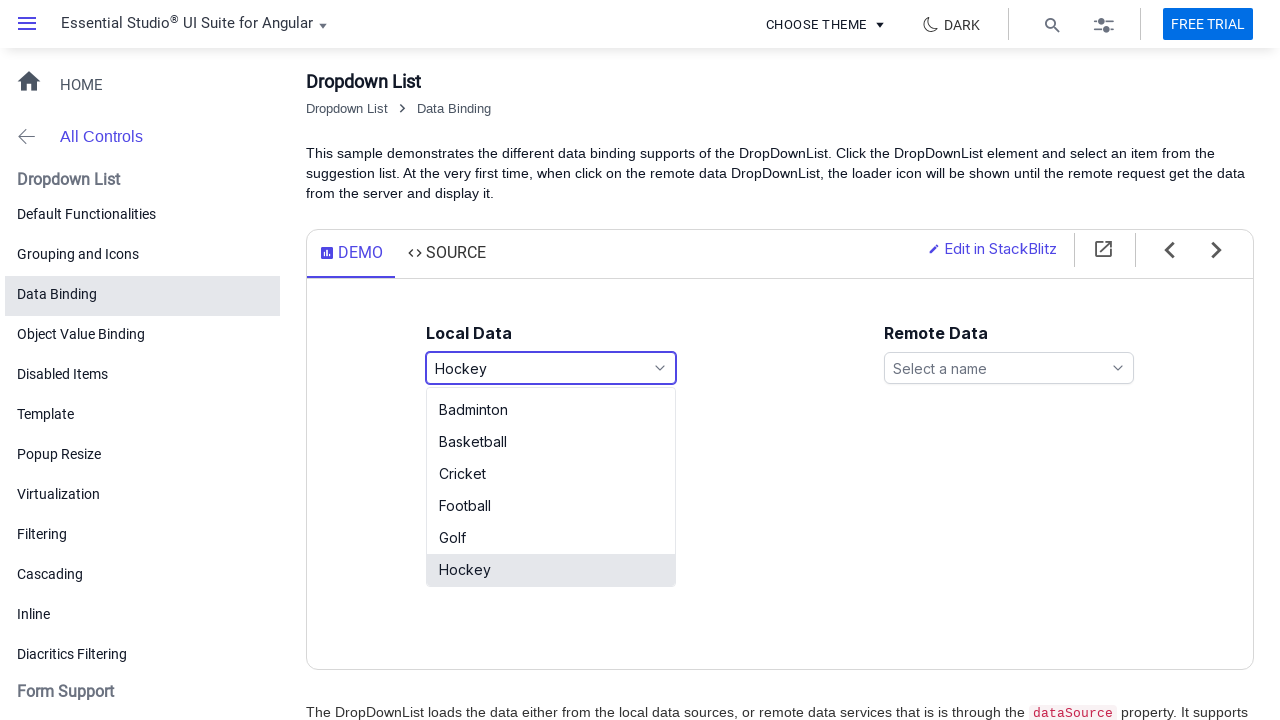

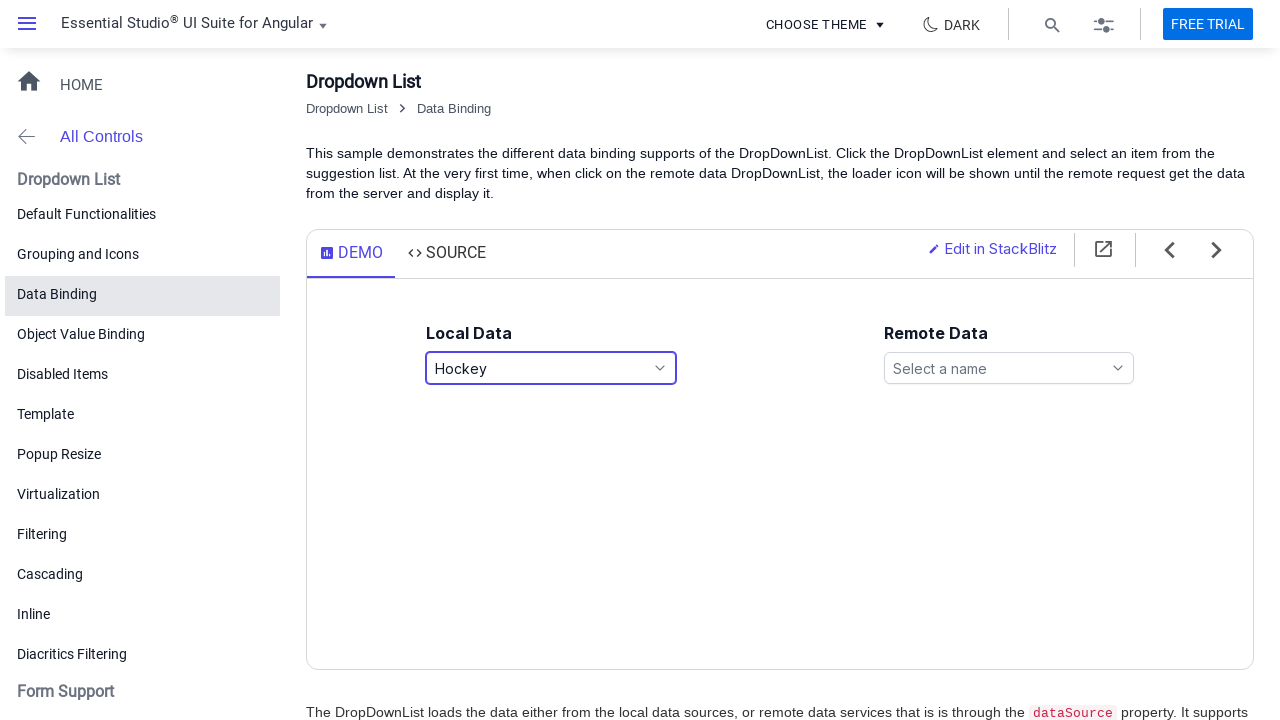